Tests an input form submission flow by first attempting to submit an empty form to verify validation, then filling out all form fields (name, email, password, company, website, country, city, addresses, state, zip) and submitting to verify successful submission message.

Starting URL: https://www.lambdatest.com/selenium-playground

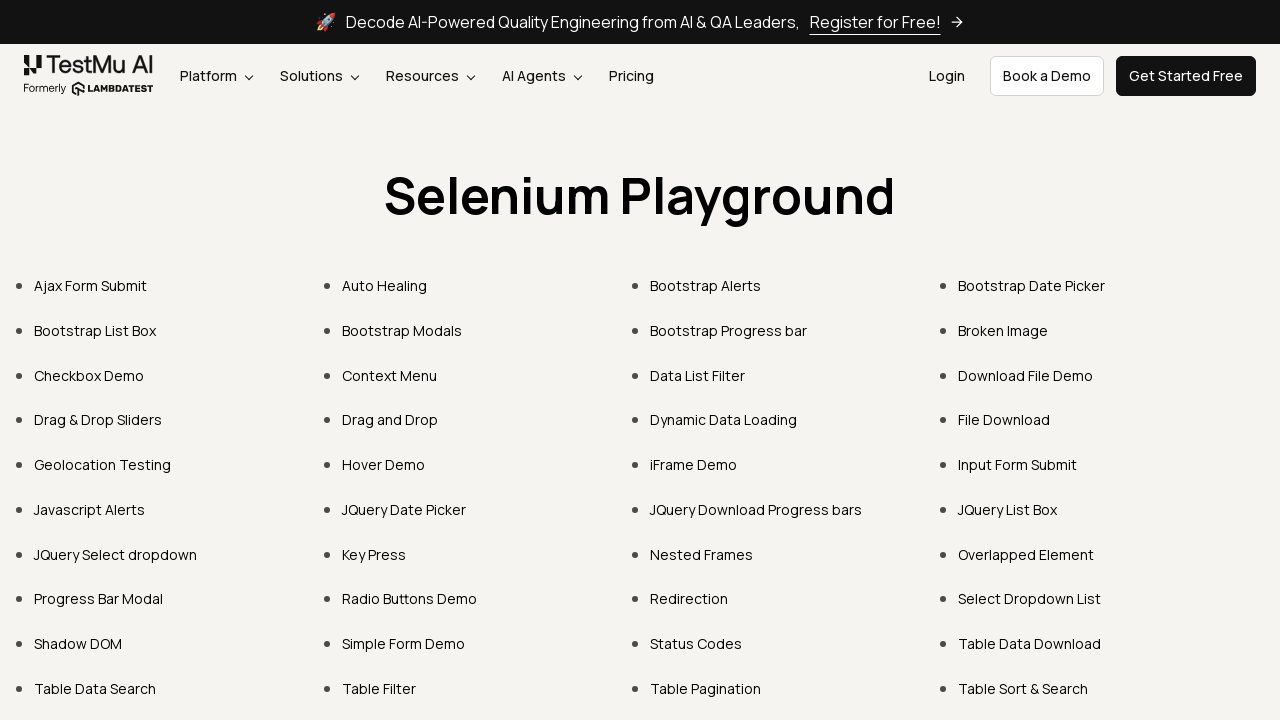

Clicked on 'Input Form Submit' link at (1018, 464) on text=Input Form Submit
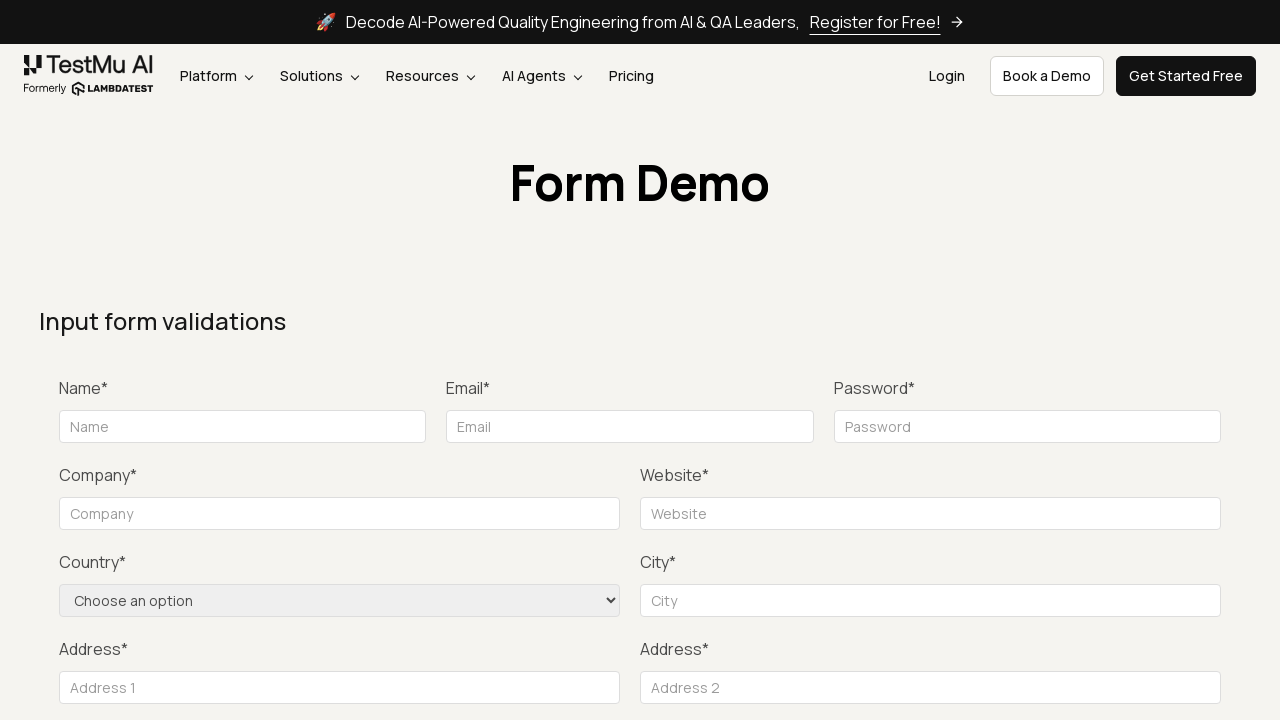

Form loaded and name field is visible
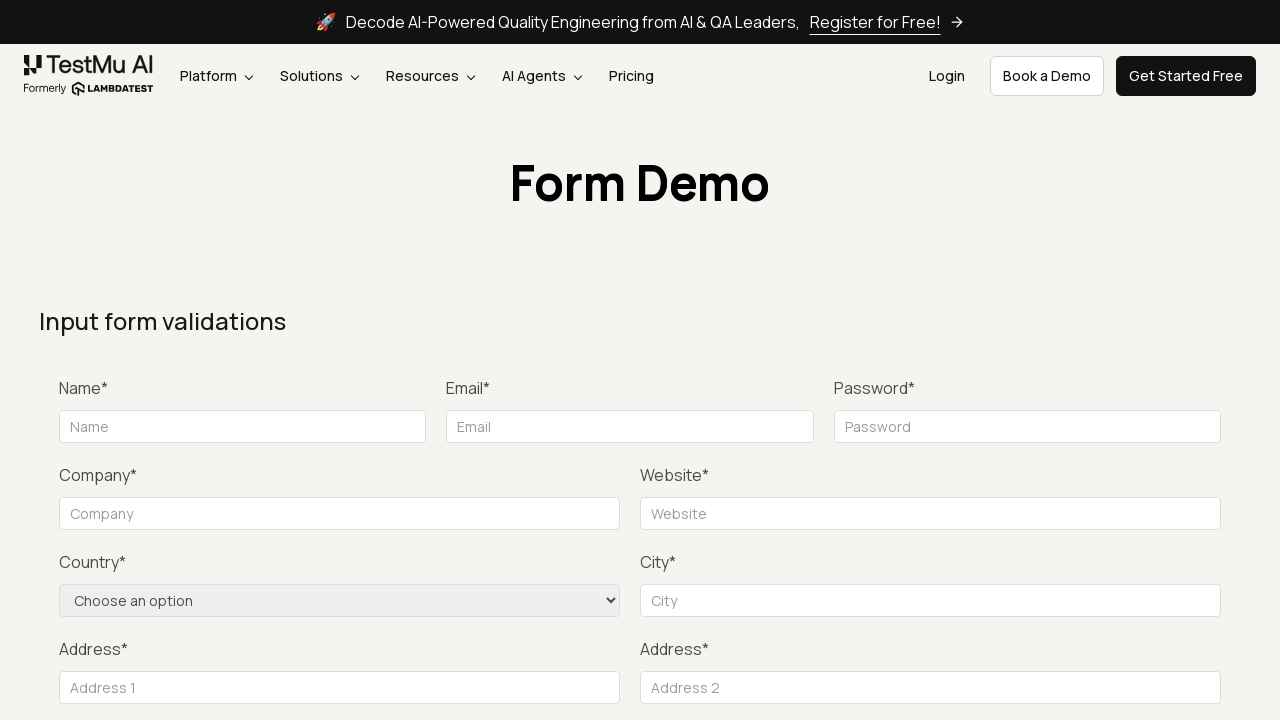

Clicked submit button without filling form to trigger validation at (1131, 360) on xpath=//form[@id='seleniumform']//button[@type='submit']
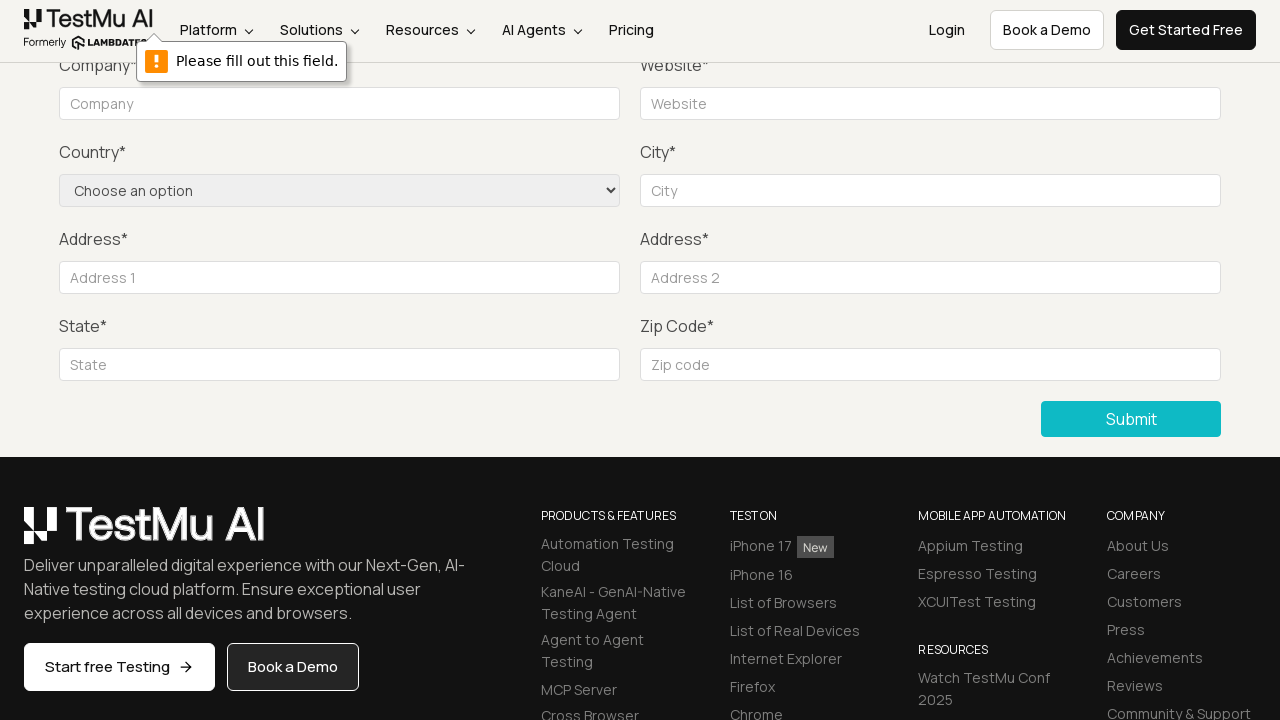

Filled name field with 'Nazeer' on #name
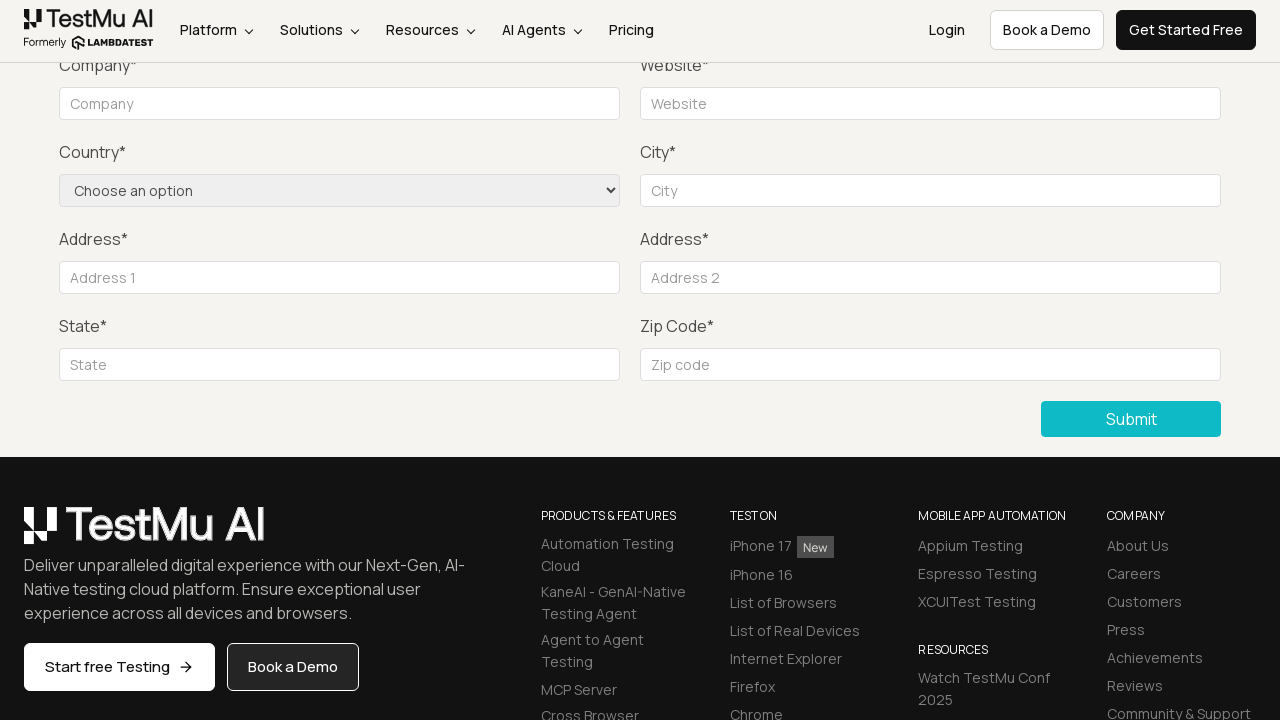

Filled email field with 'nazeer31.mohd@gmail.com' on #inputEmail4
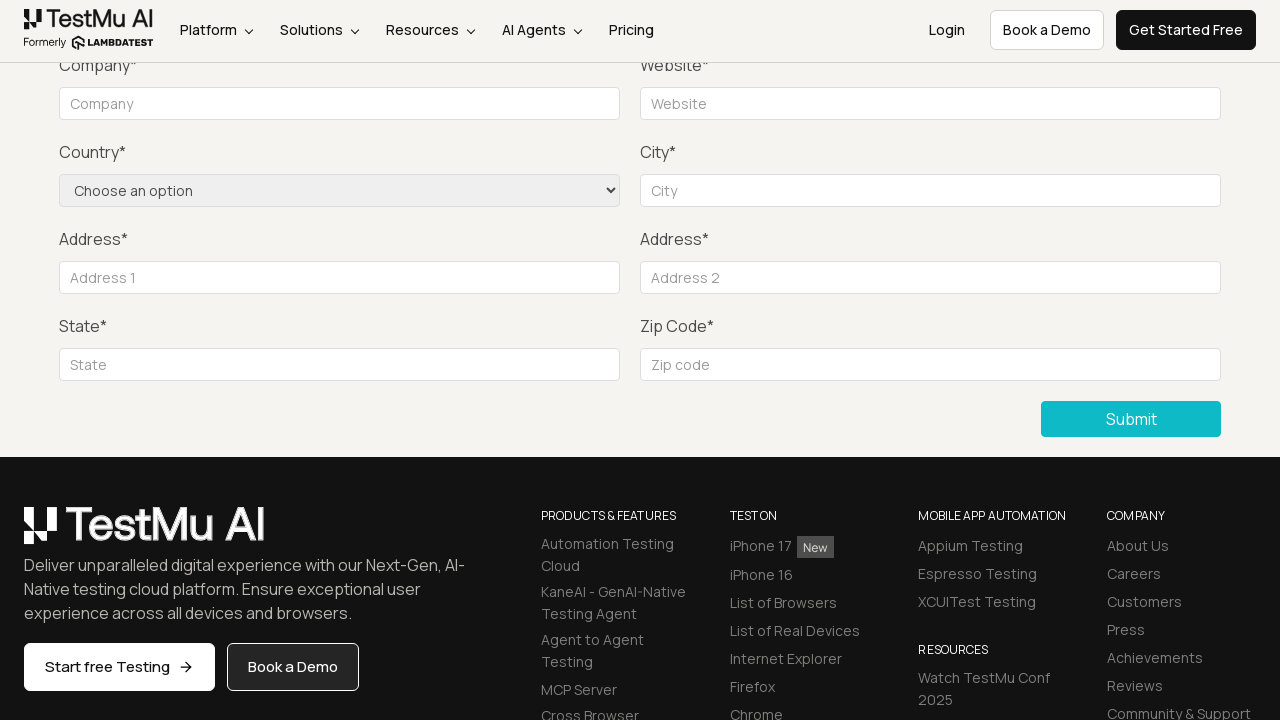

Filled password field with 'LamdaTesting123' on #inputPassword4
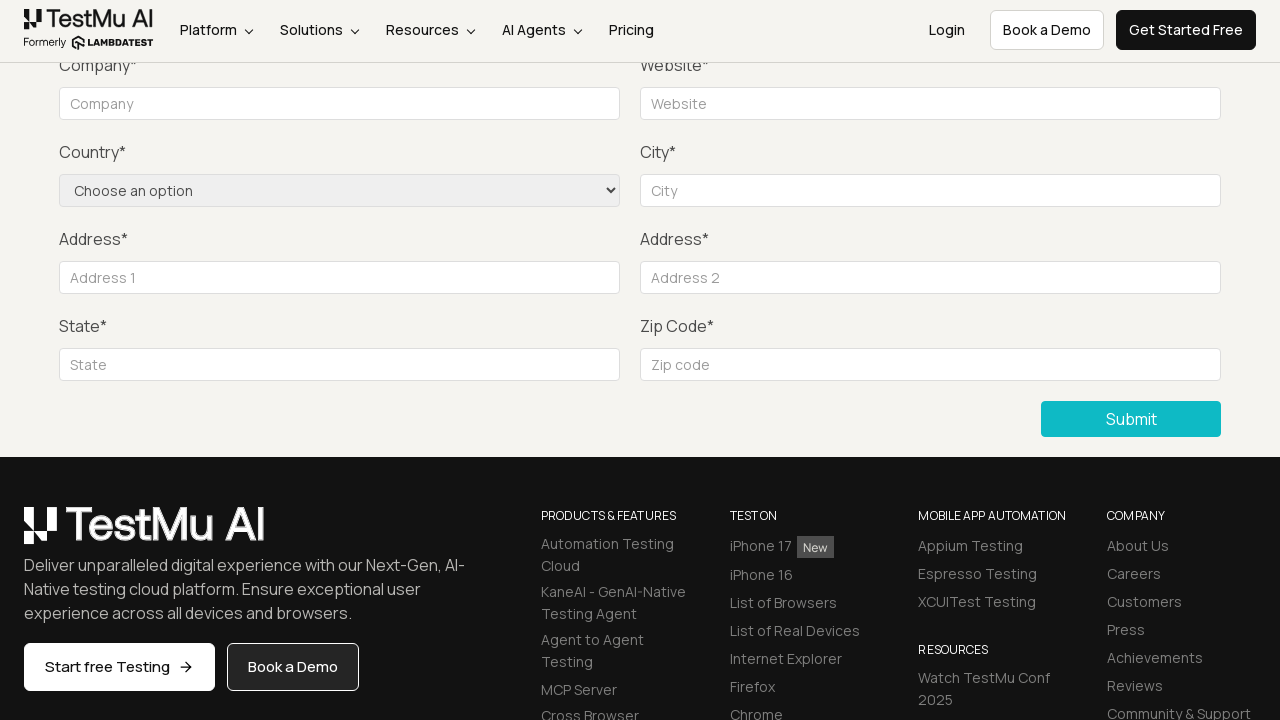

Filled company field with 'Google' on #company
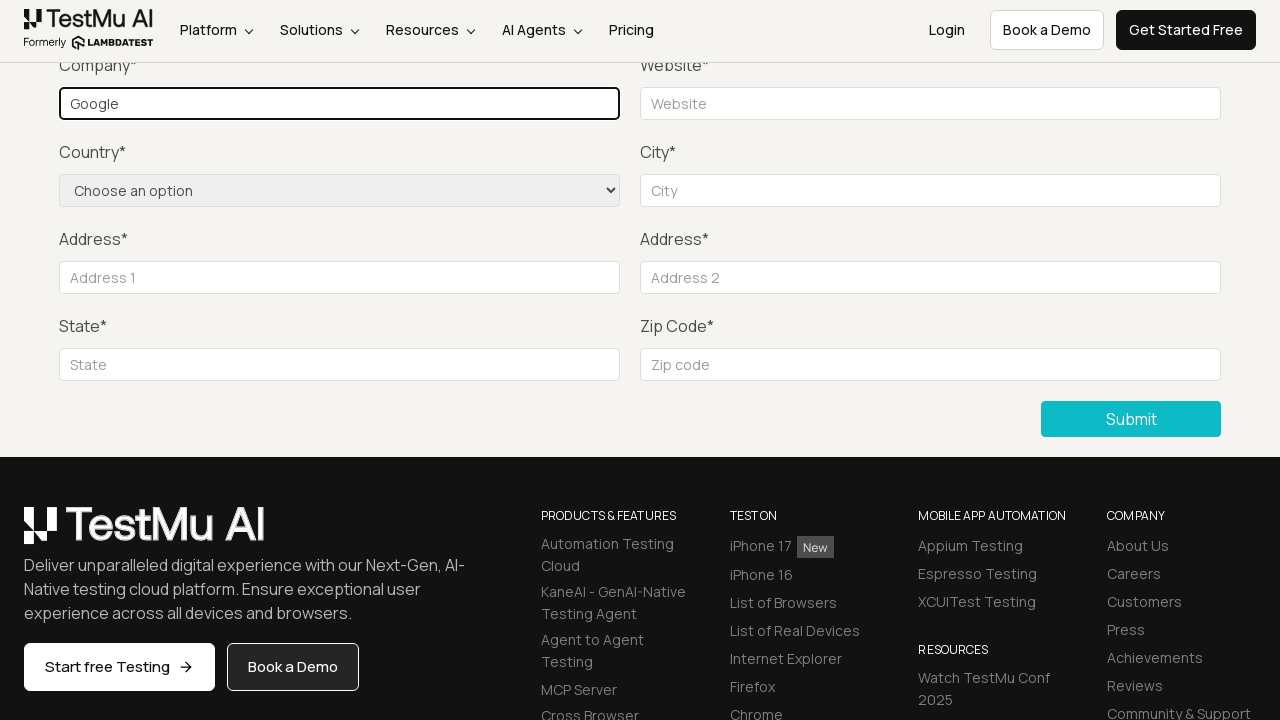

Filled website field with 'https://www.lambdatest.com/' on #websitename
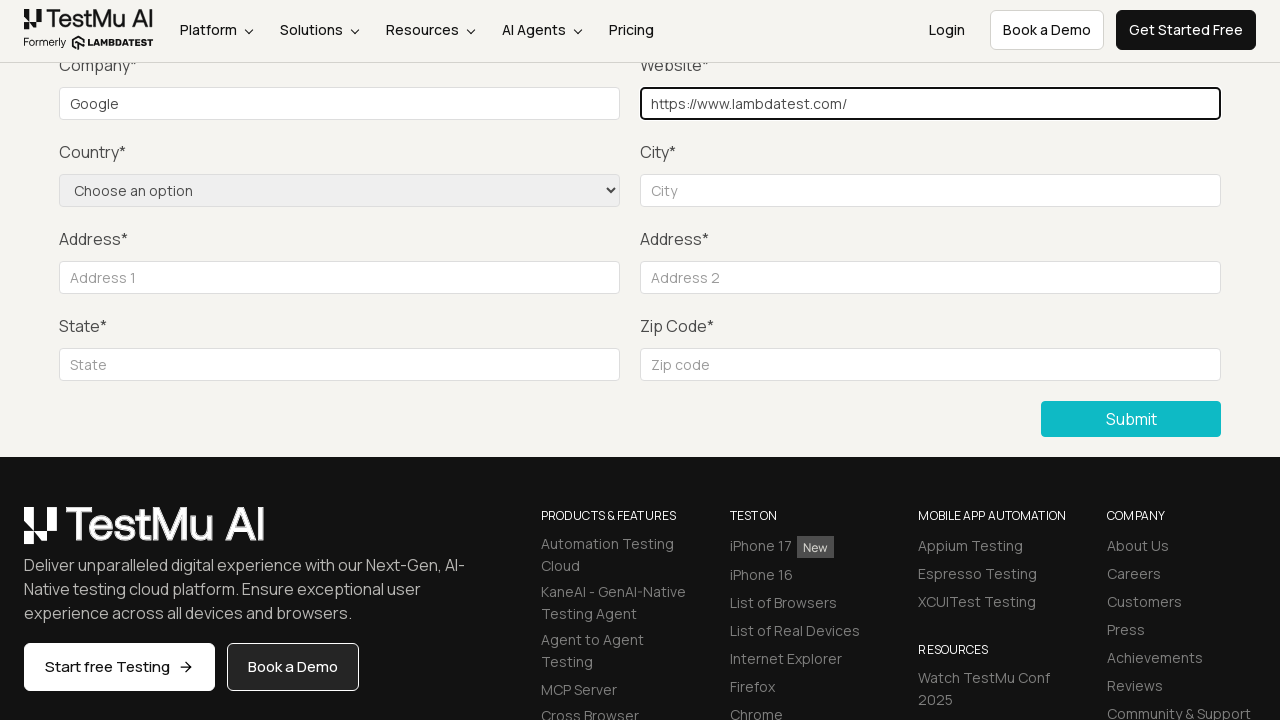

Selected 'United States' from country dropdown on select[name='country']
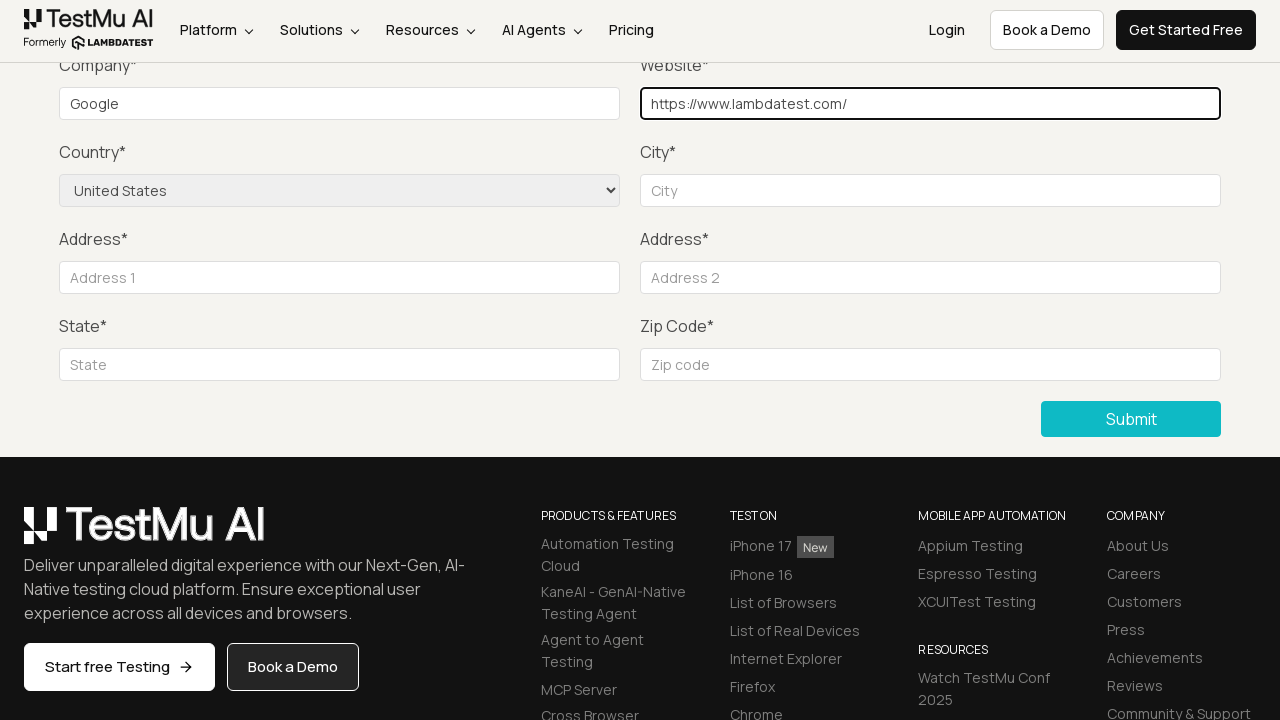

Filled city field with 'Hyderabad' on #inputCity
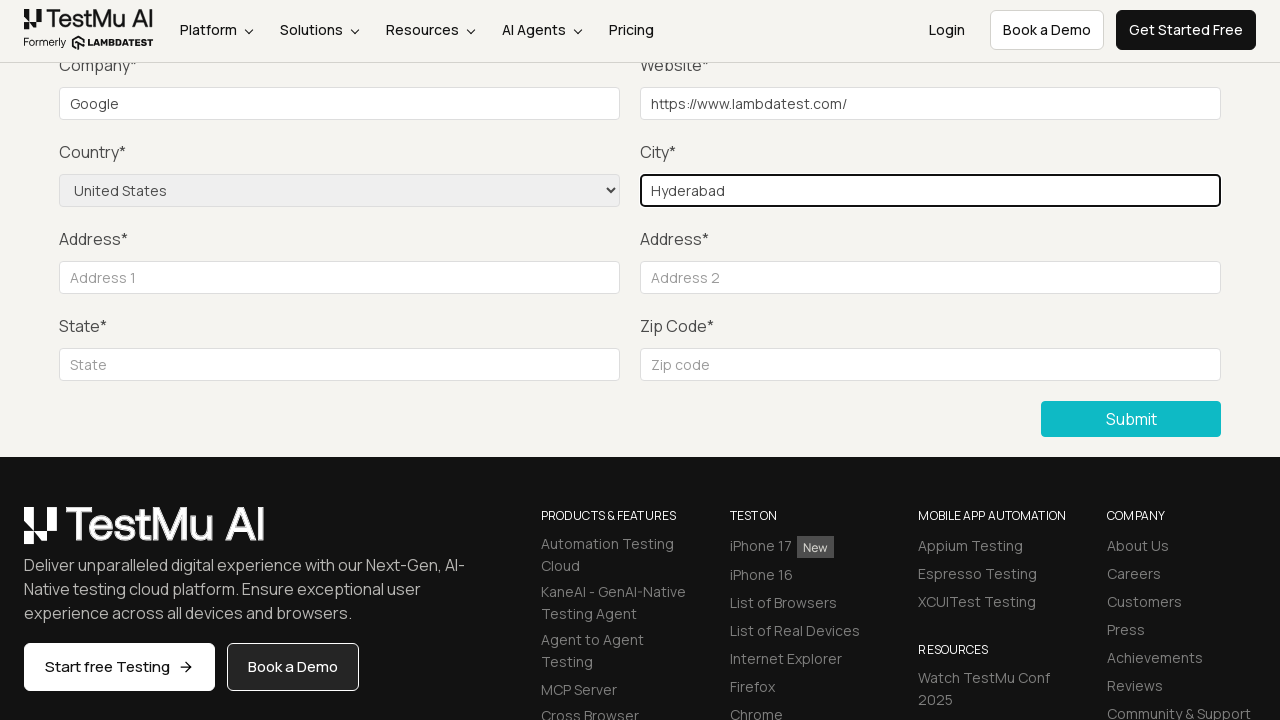

Filled address line 1 with 'BHEL' on #inputAddress1
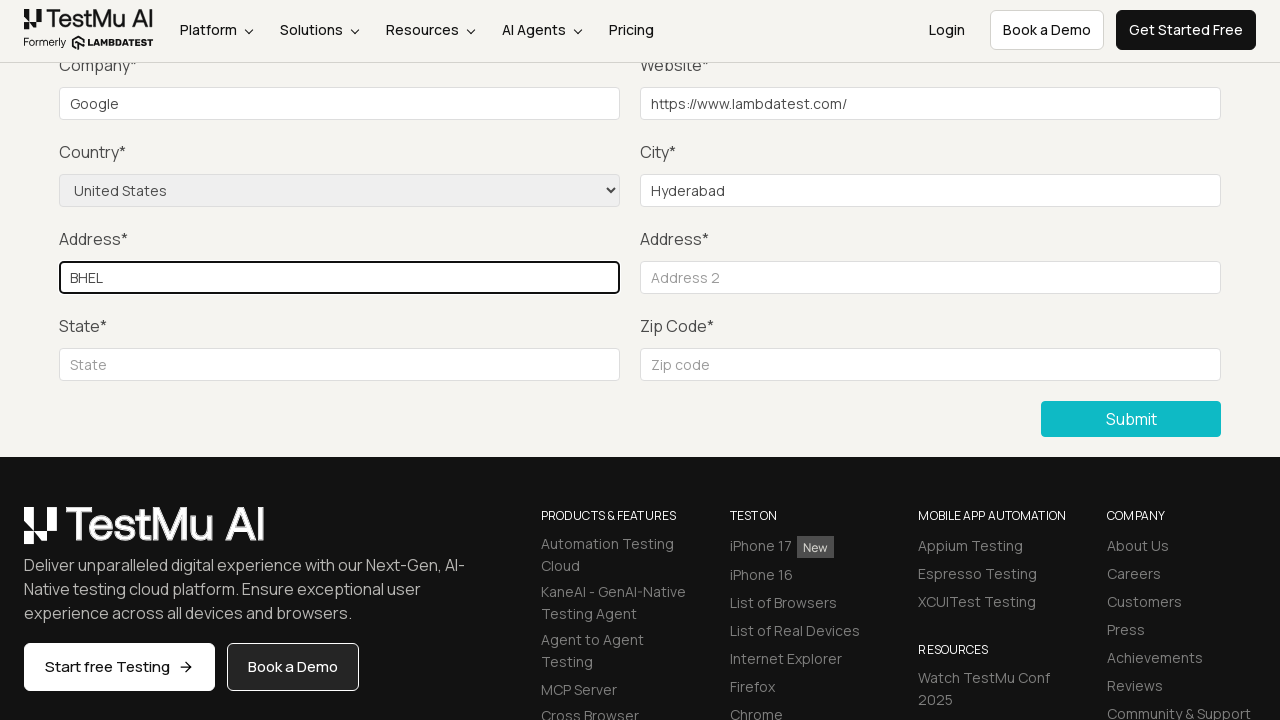

Filled address line 2 with 'Hyderabad' on #inputAddress2
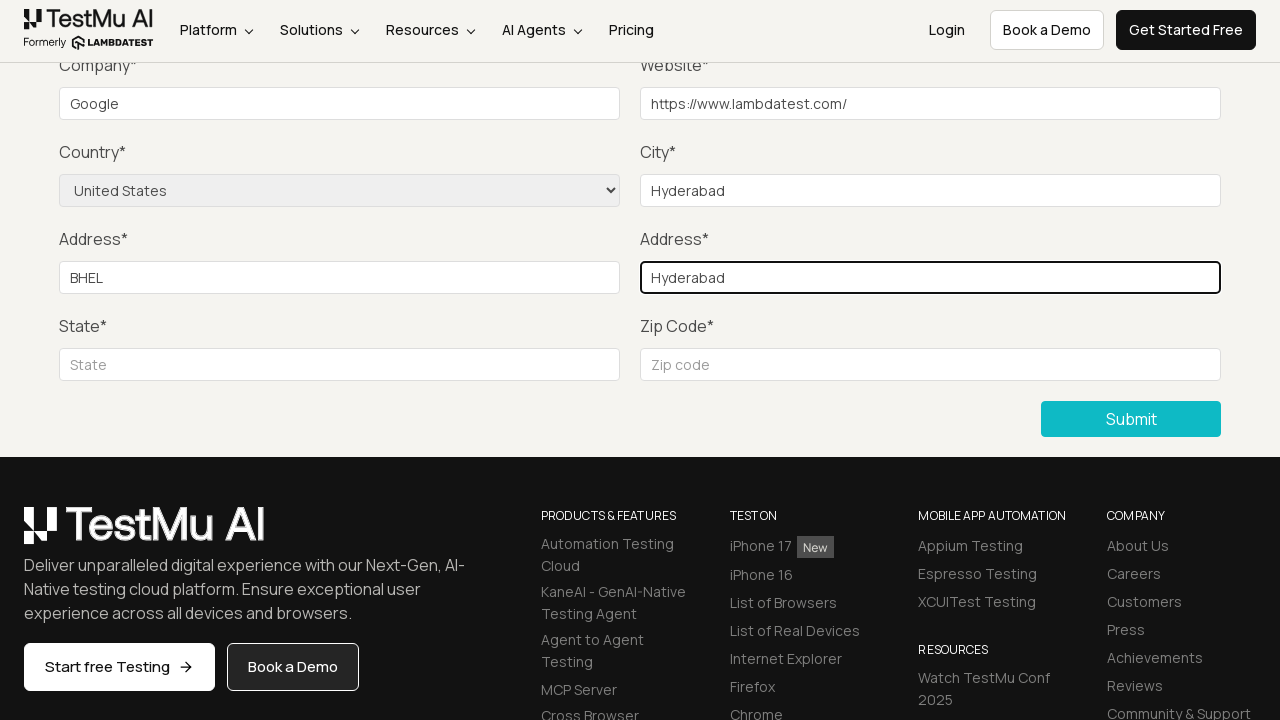

Filled state field with 'Telangana' on #inputState
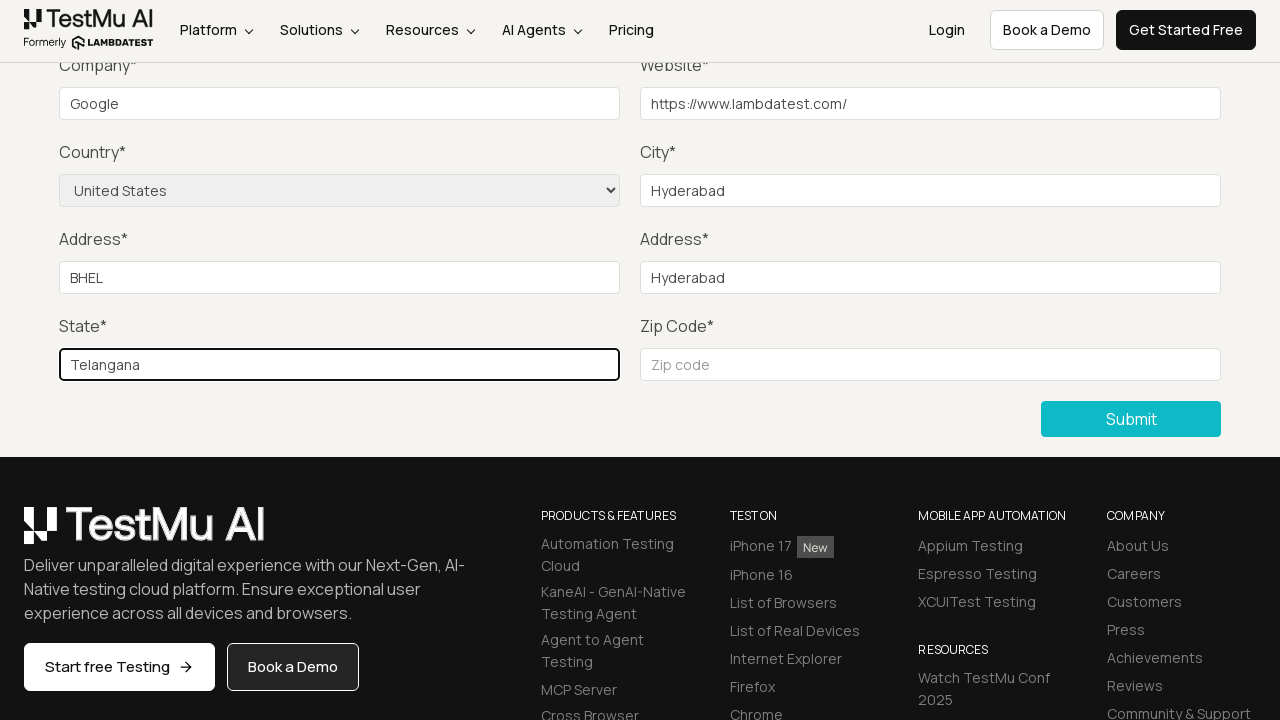

Filled zip code field with '502032' on #inputZip
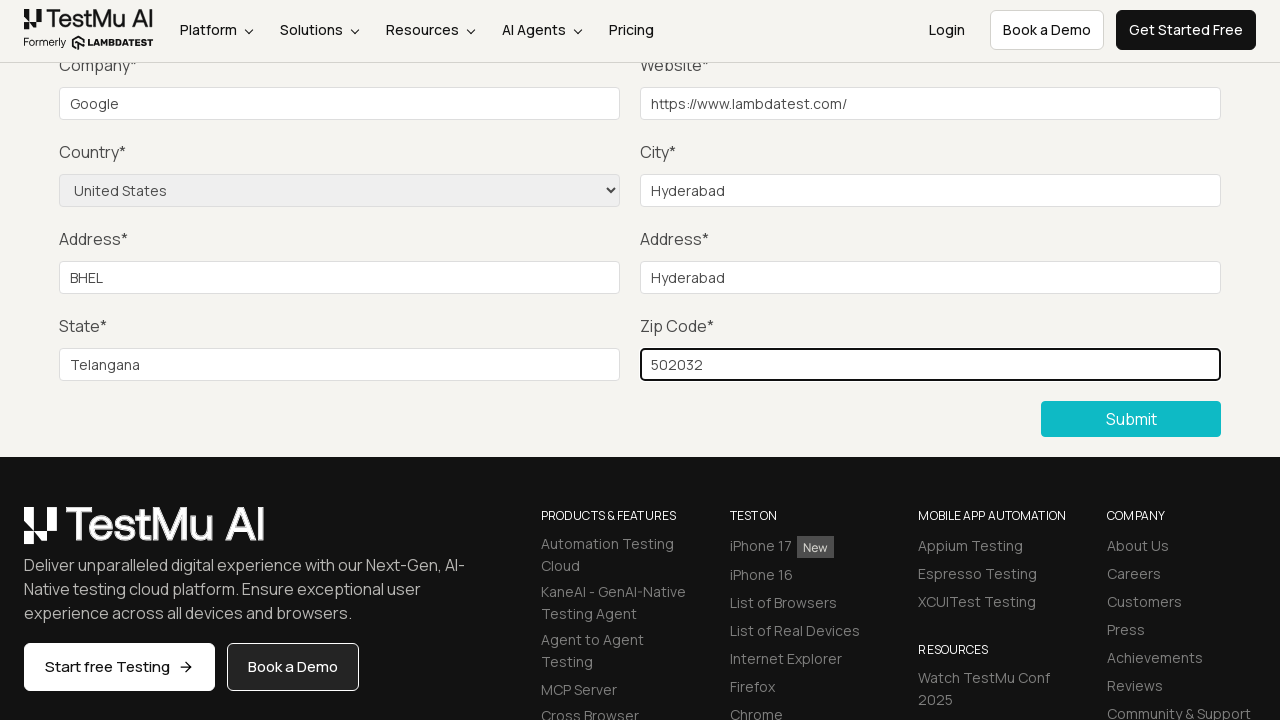

Clicked submit button to submit completed form at (1131, 419) on xpath=//form[@id='seleniumform']//button[@type='submit']
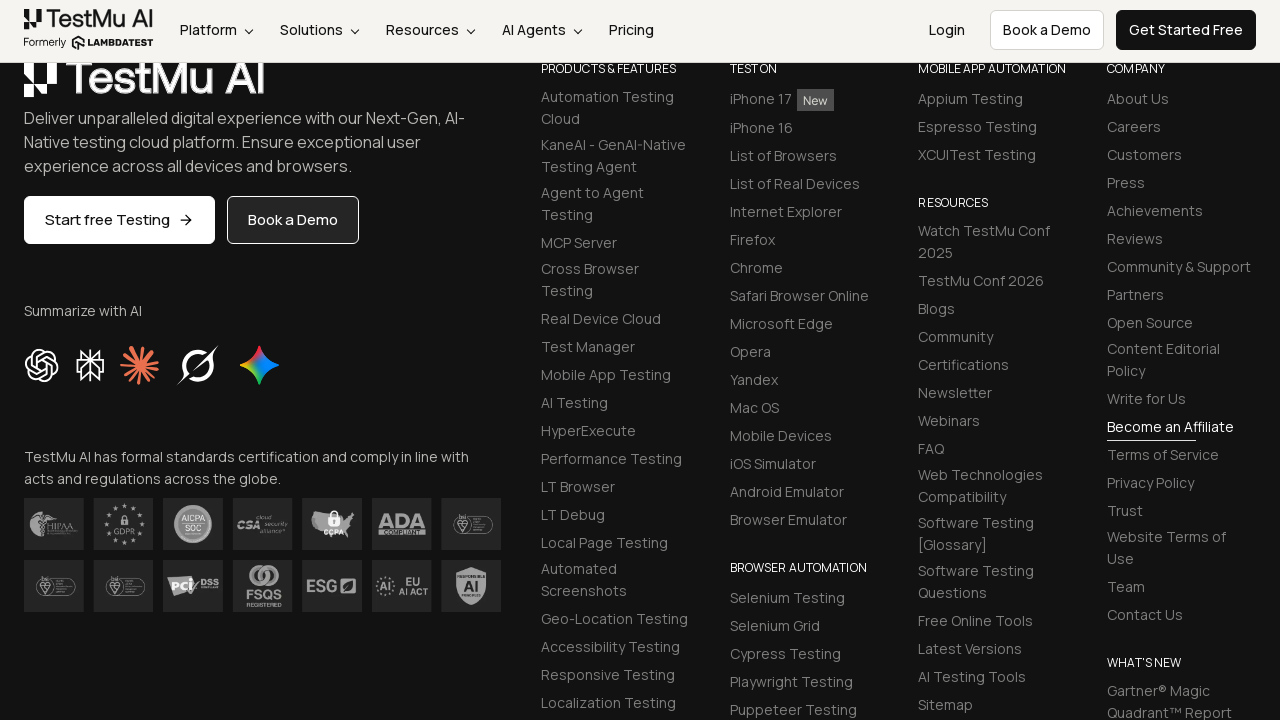

Form submission successful - success message displayed
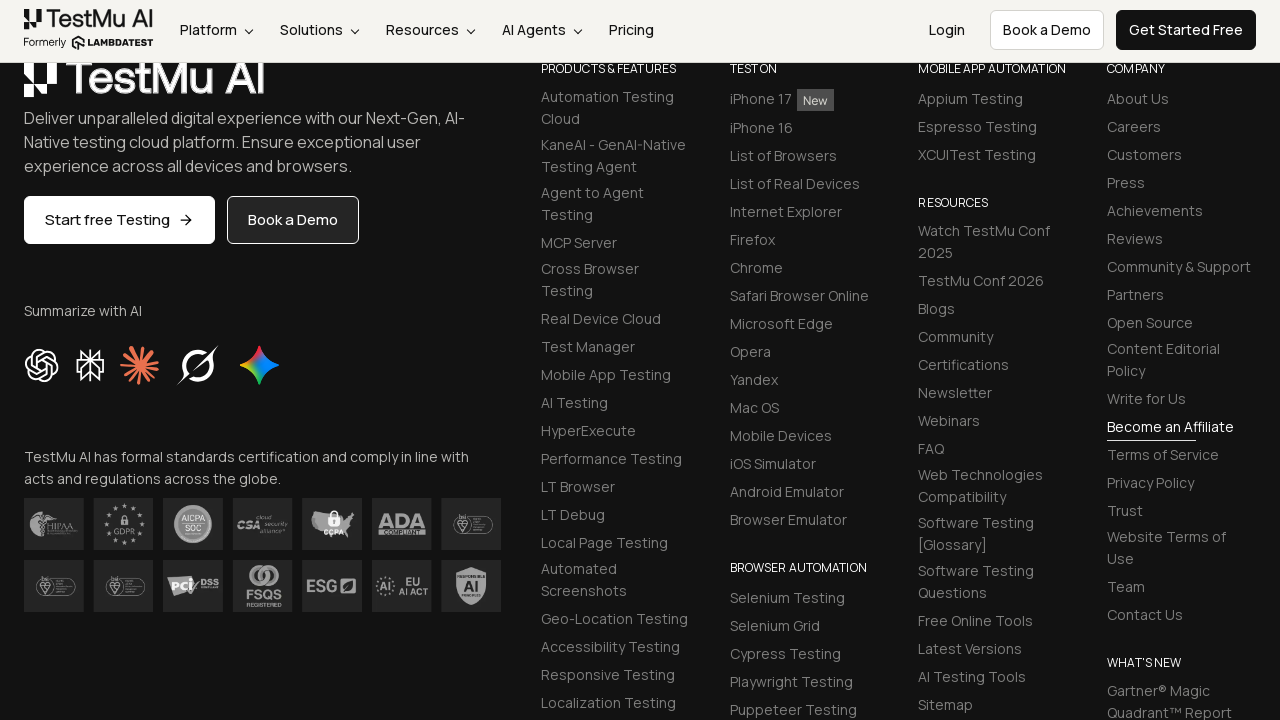

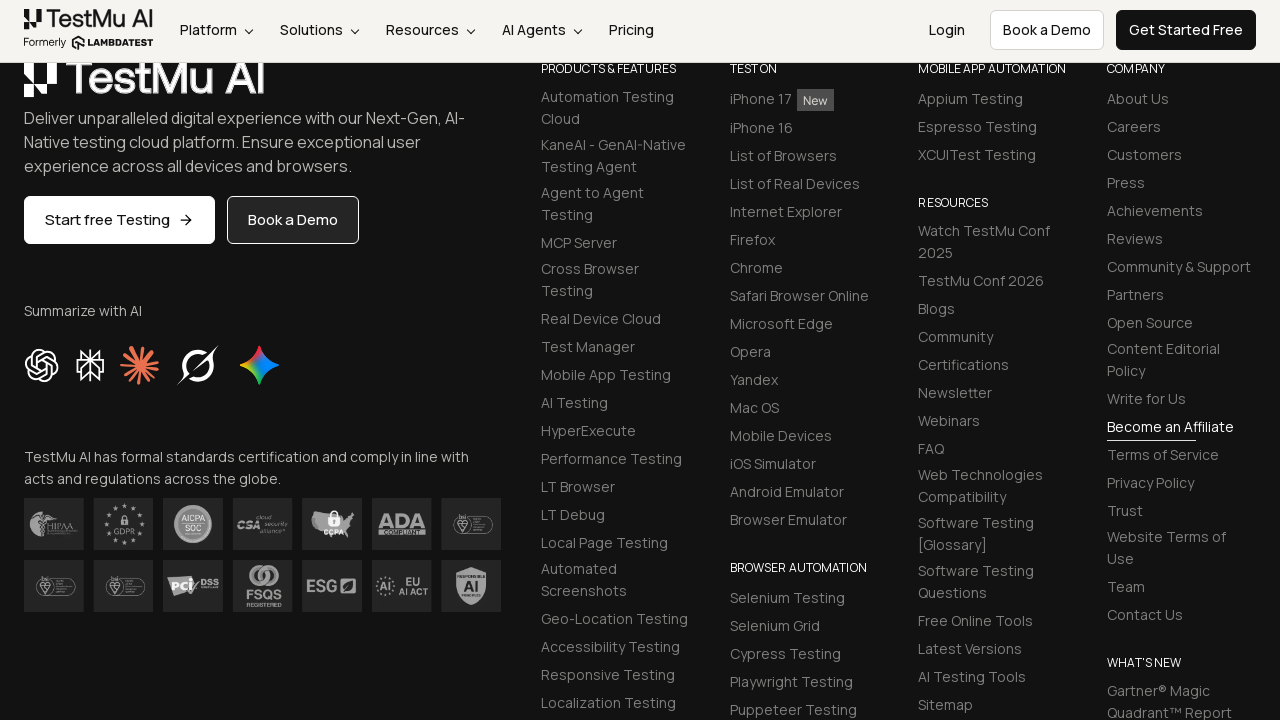